Tests a web form by filling a text input field with text, submitting the form, and verifying the success message is displayed

Starting URL: https://www.selenium.dev/selenium/web/web-form.html

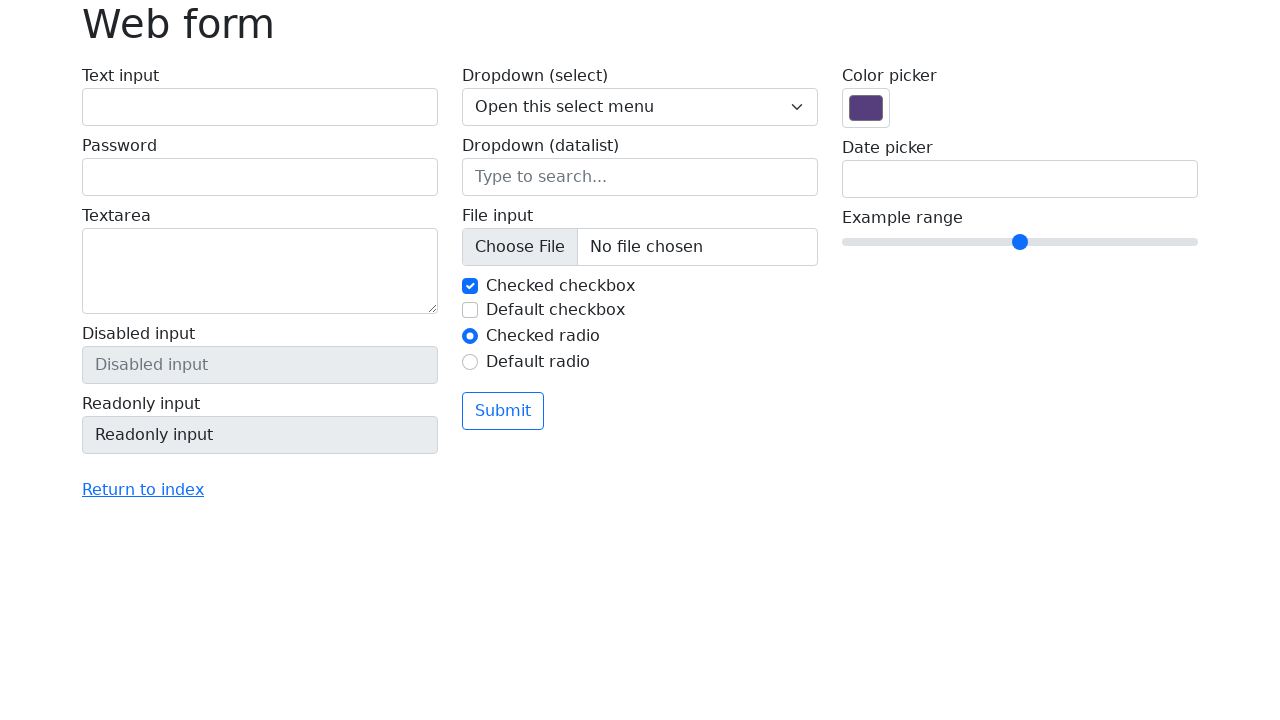

Verified page title is 'Web form'
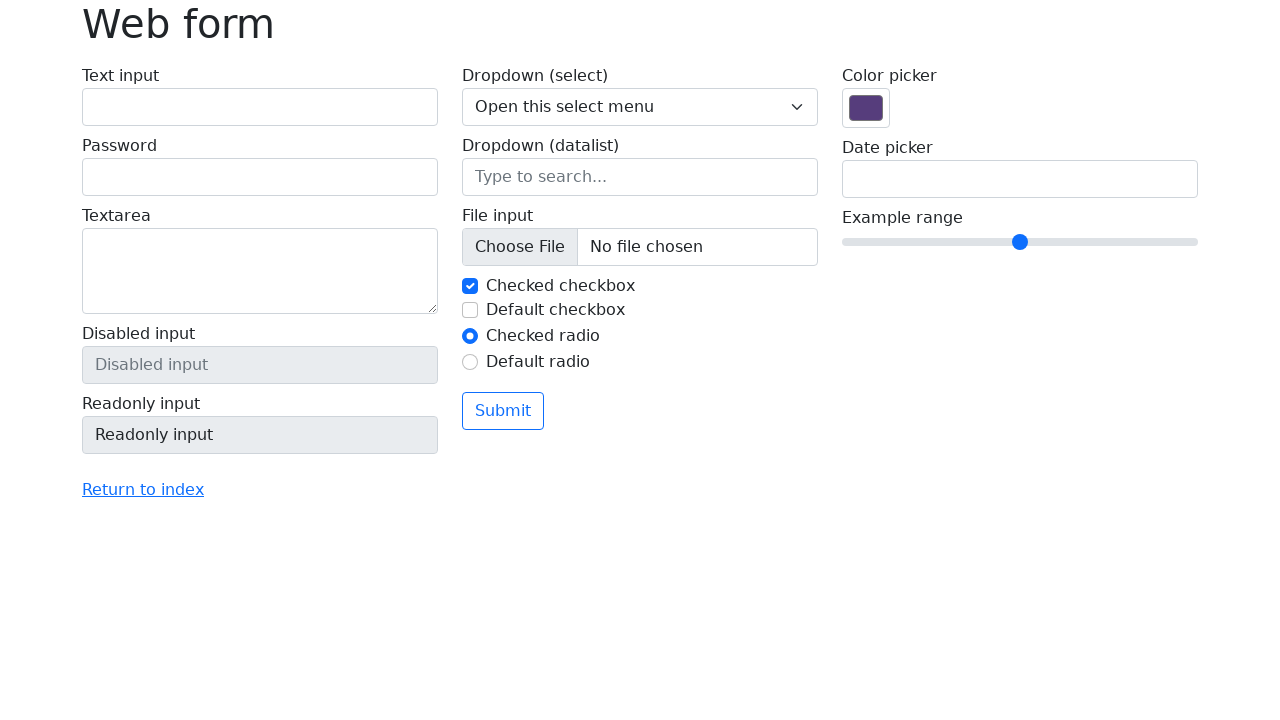

Filled text input field with 'Selenium' on input[name='my-text']
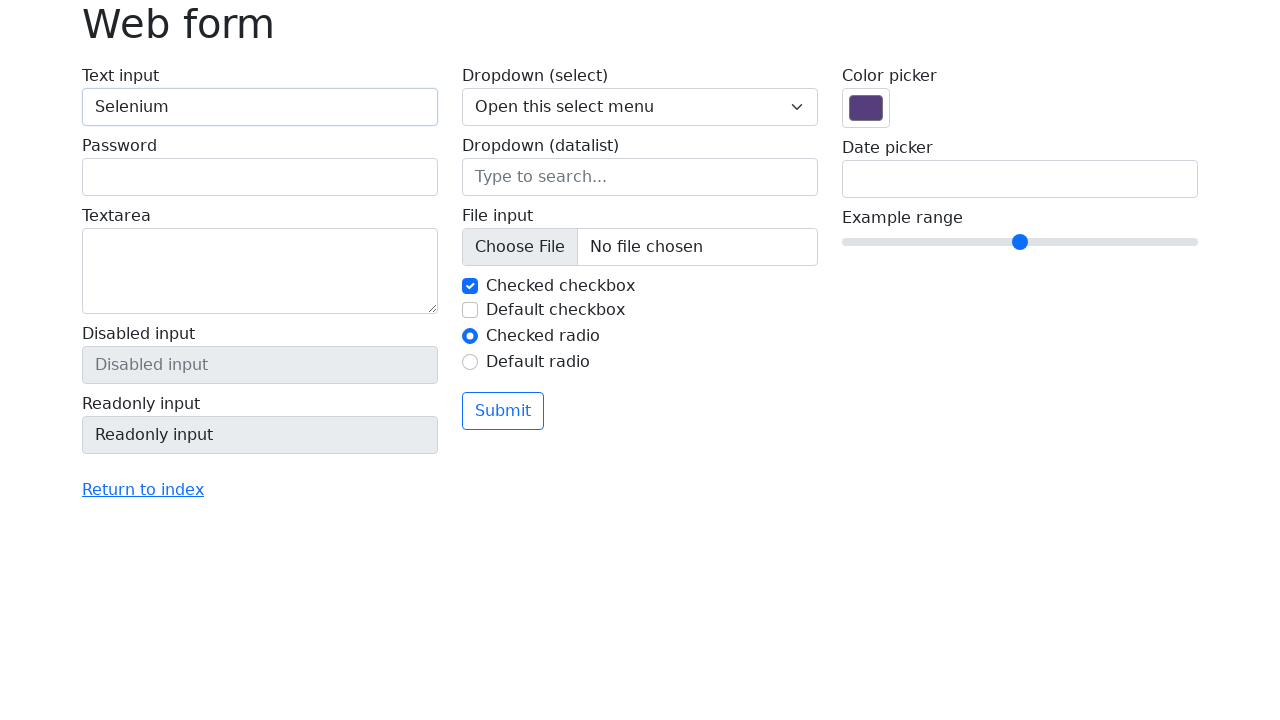

Clicked the submit button at (503, 411) on button
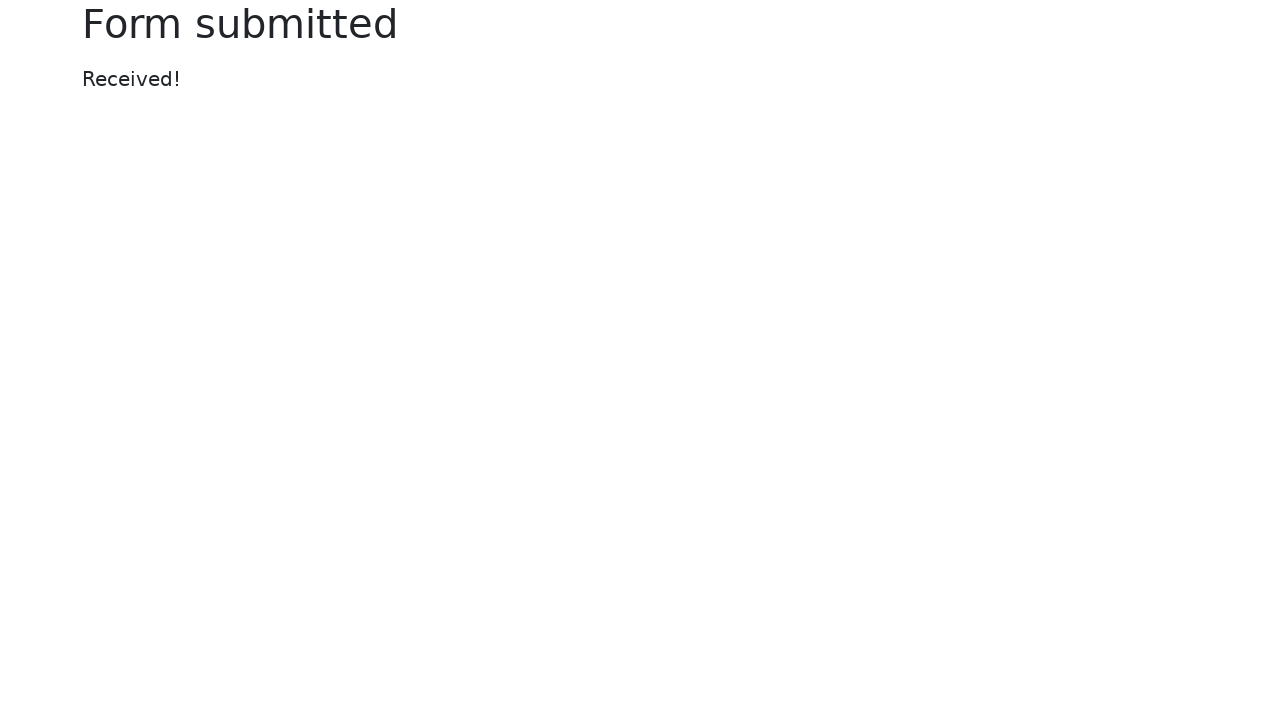

Success message element loaded and visible
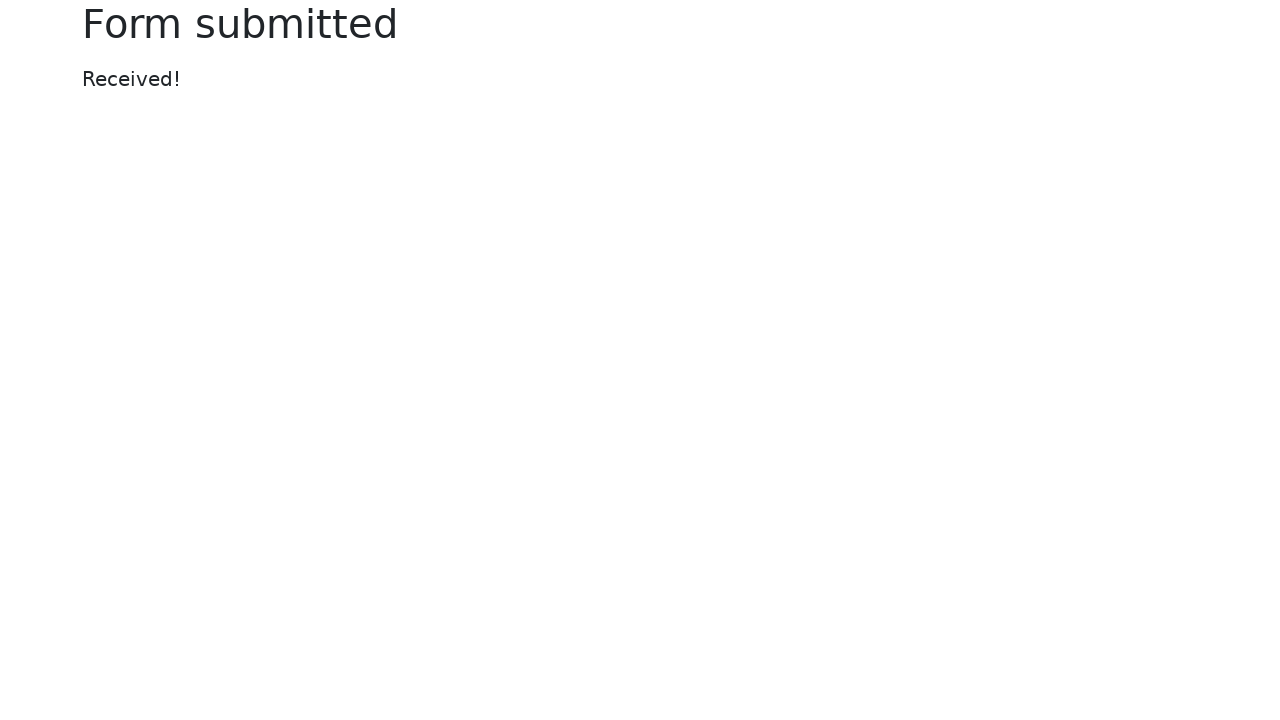

Verified success message displays 'Received!'
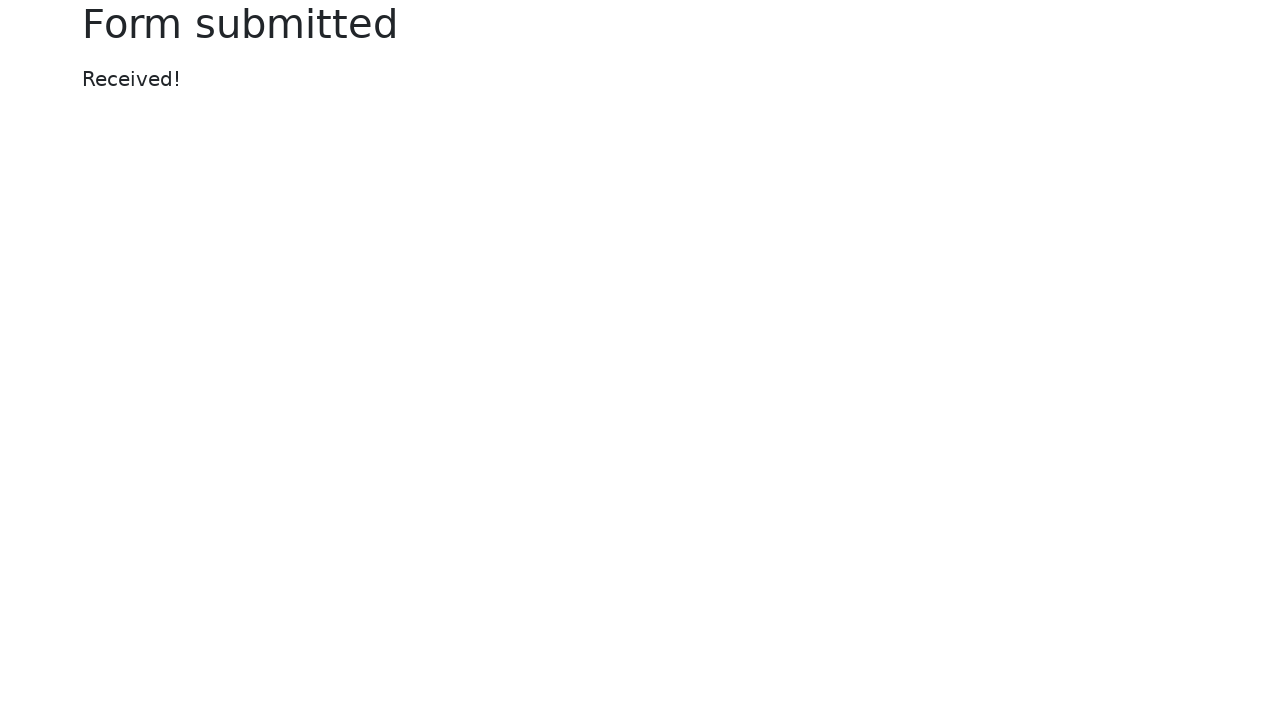

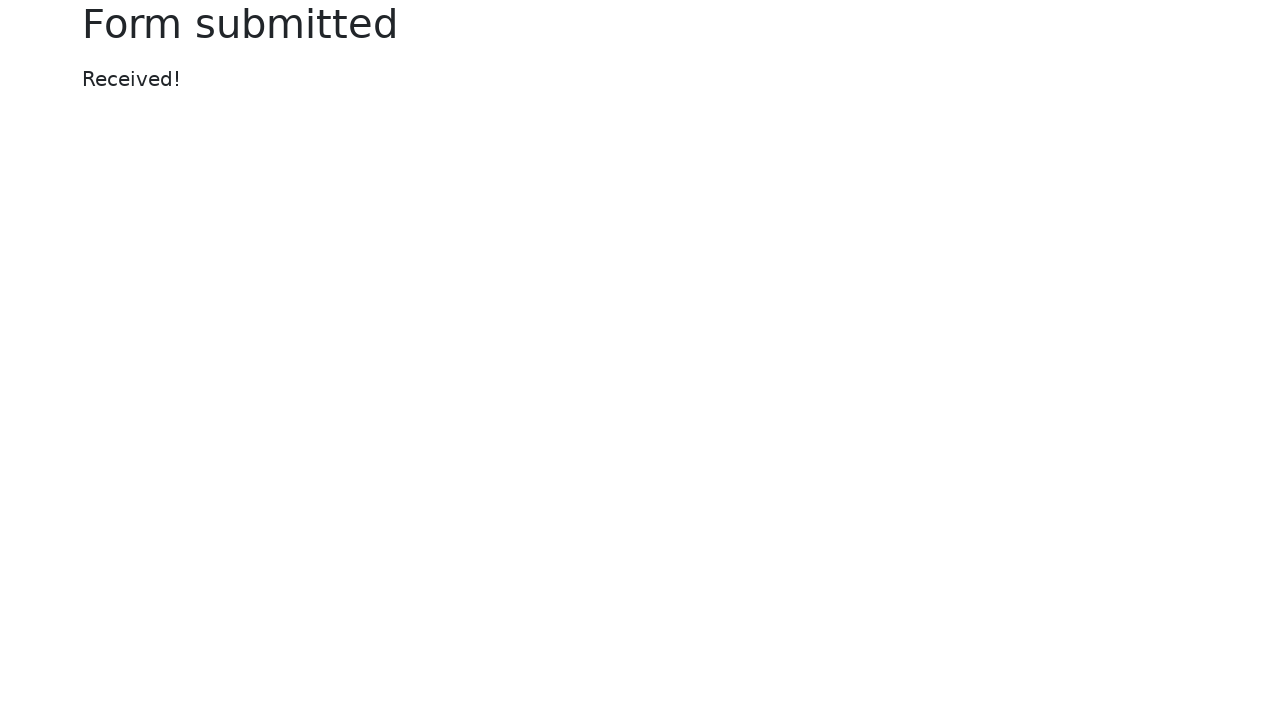